Tests A/B test opt-out by first visiting the main page, adding an opt-out cookie before navigating to the A/B test page, then verifying the page shows "No A/B Test".

Starting URL: http://the-internet.herokuapp.com

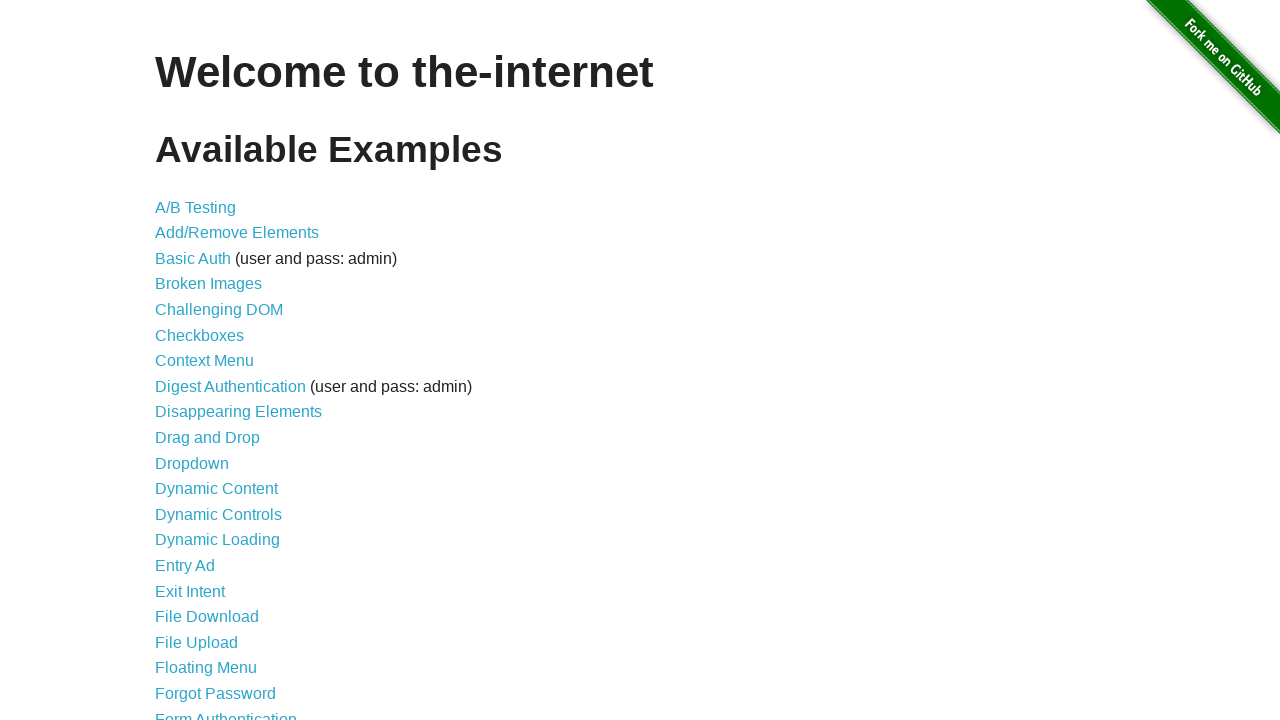

Added optimizelyOptOut cookie with value 'true' to opt out of A/B test
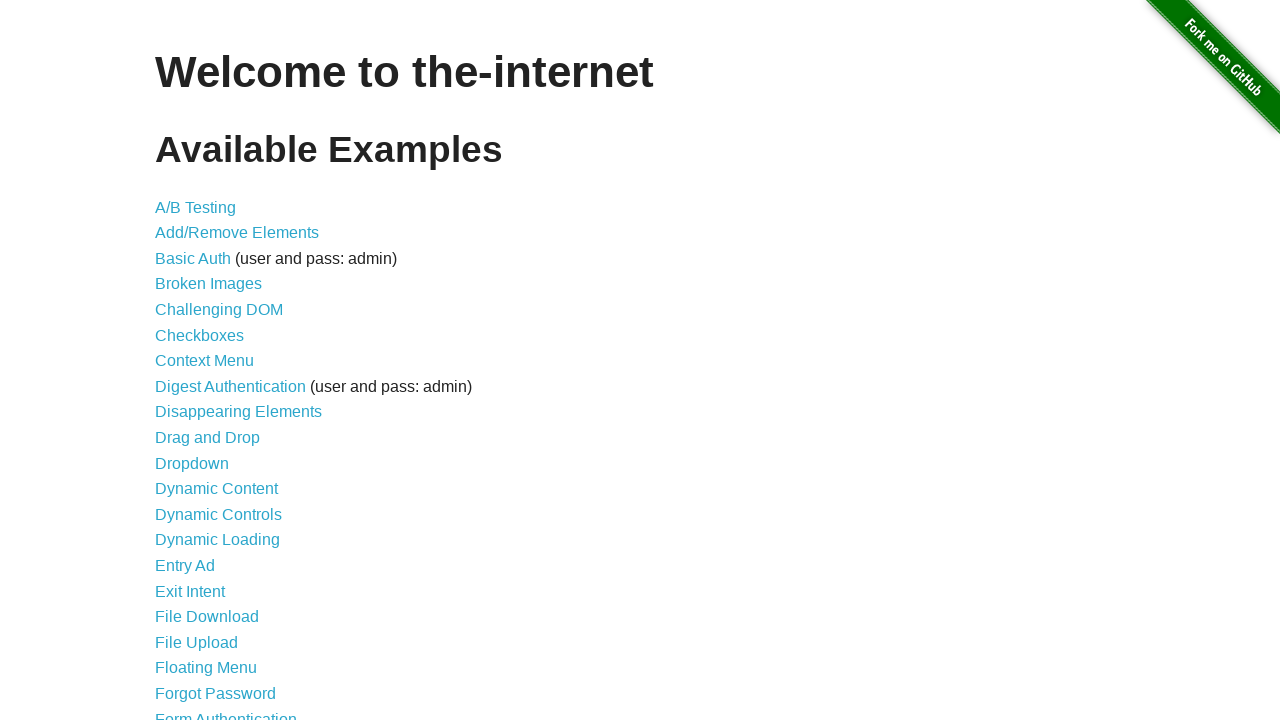

Navigated to A/B test page at http://the-internet.herokuapp.com/abtest
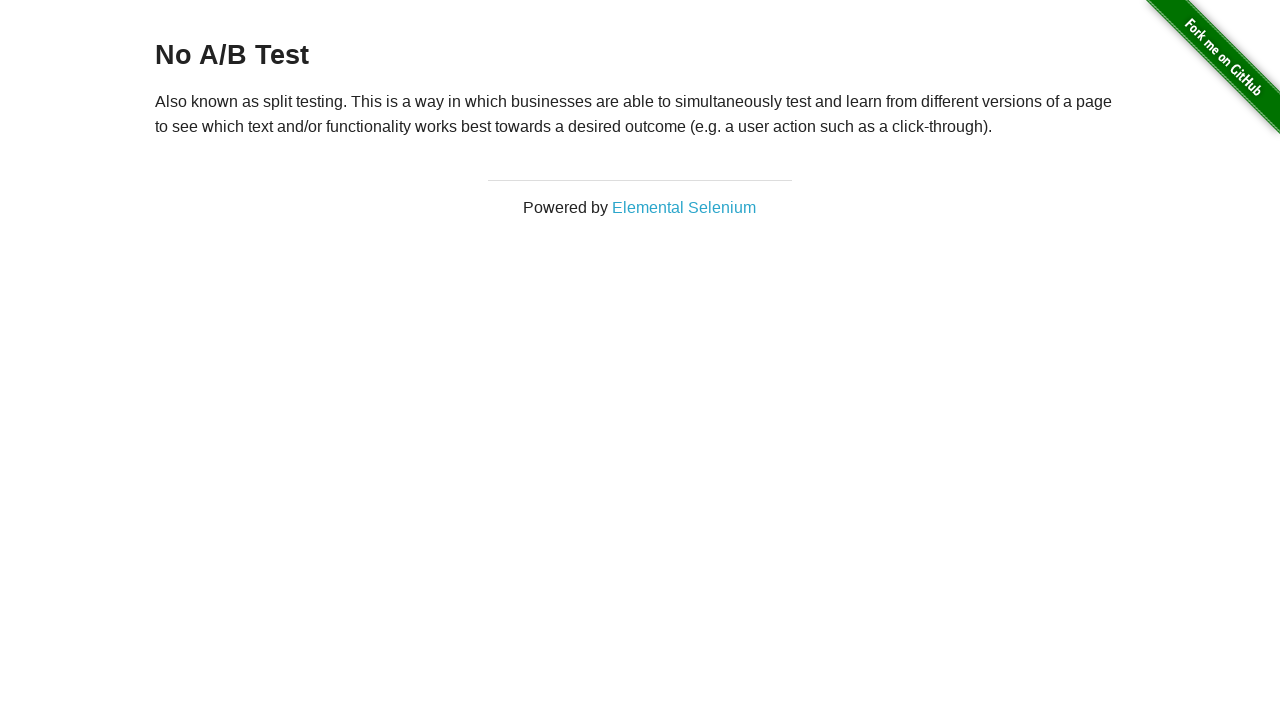

Waited for h3 heading element to load
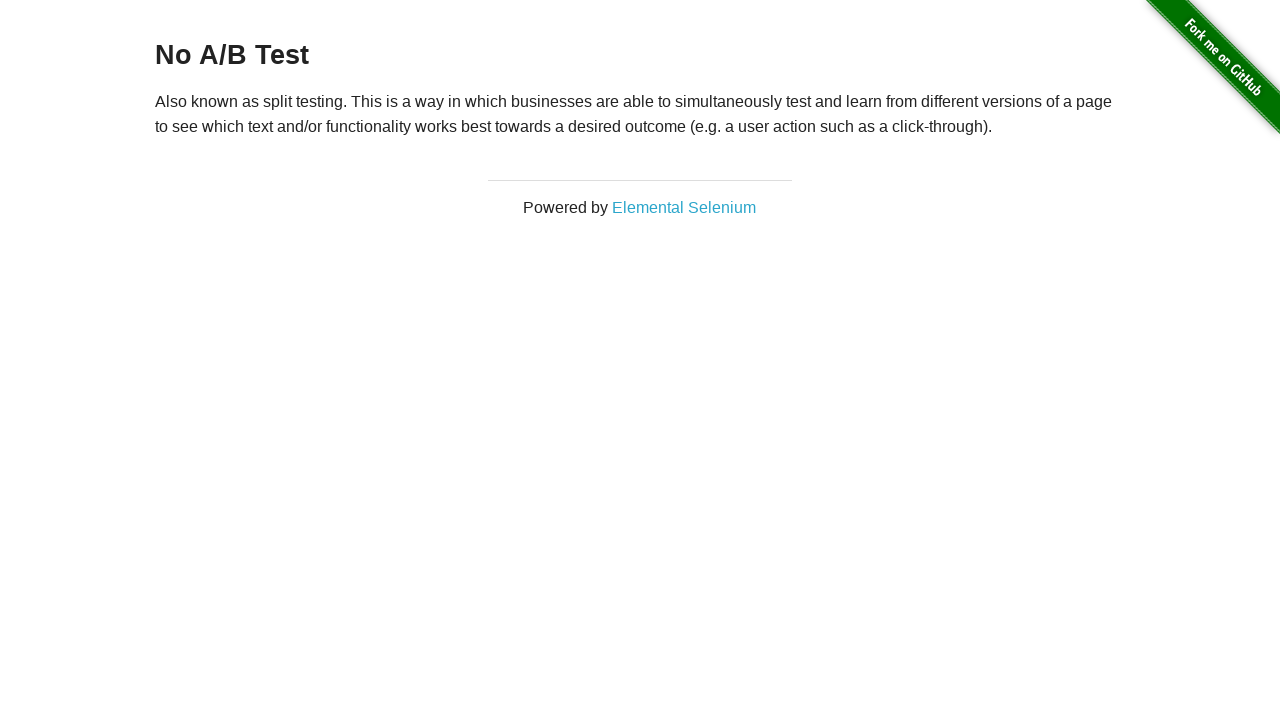

Retrieved heading text: 'No A/B Test'
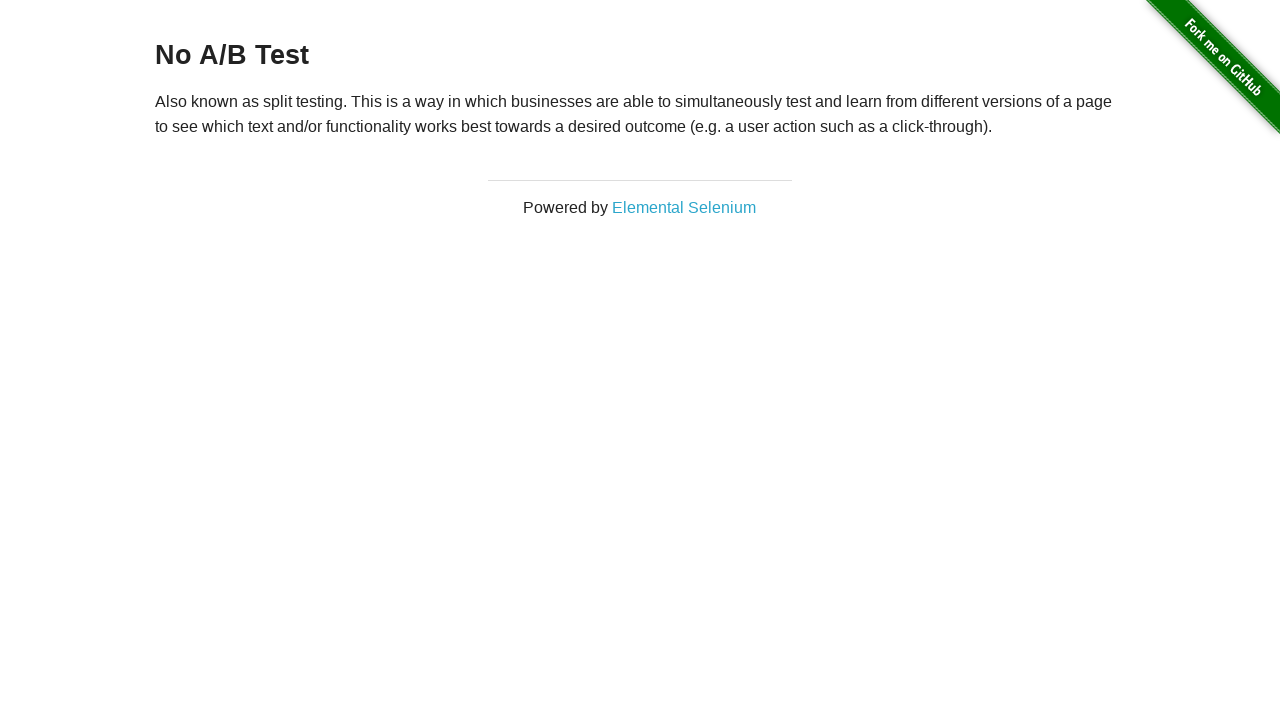

Verified that heading displays 'No A/B Test' - opt-out cookie successfully prevented A/B test
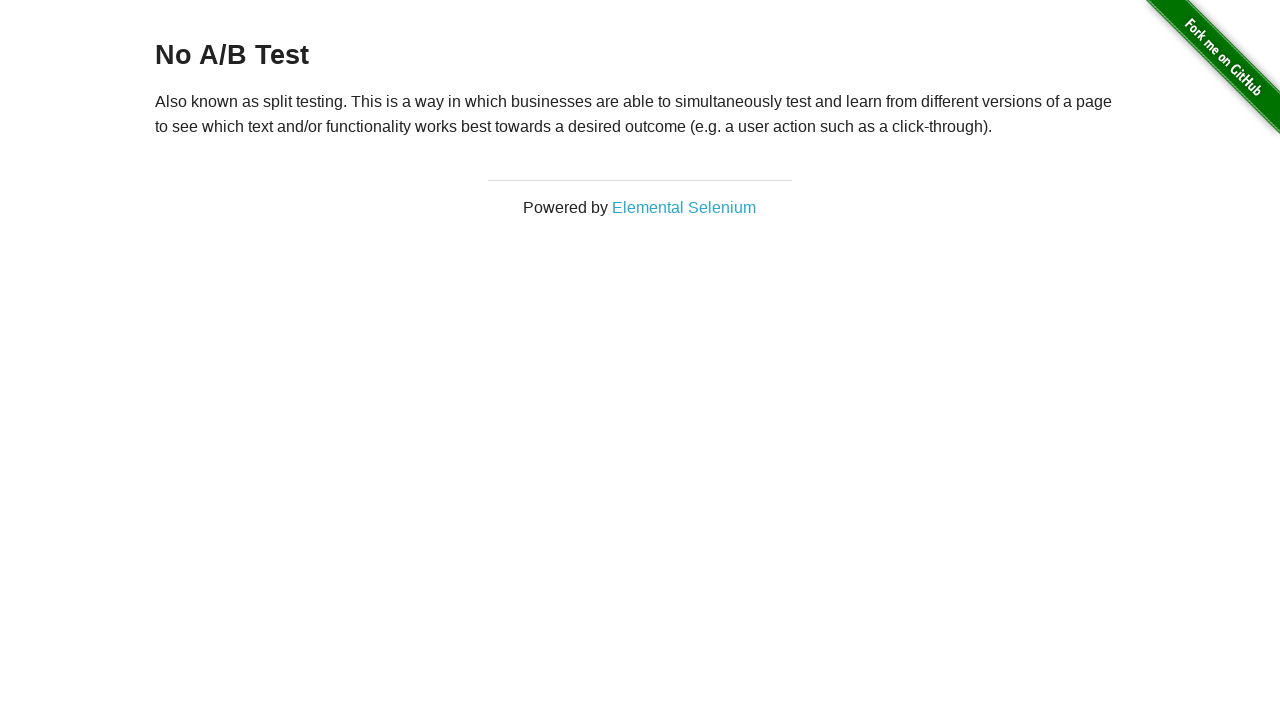

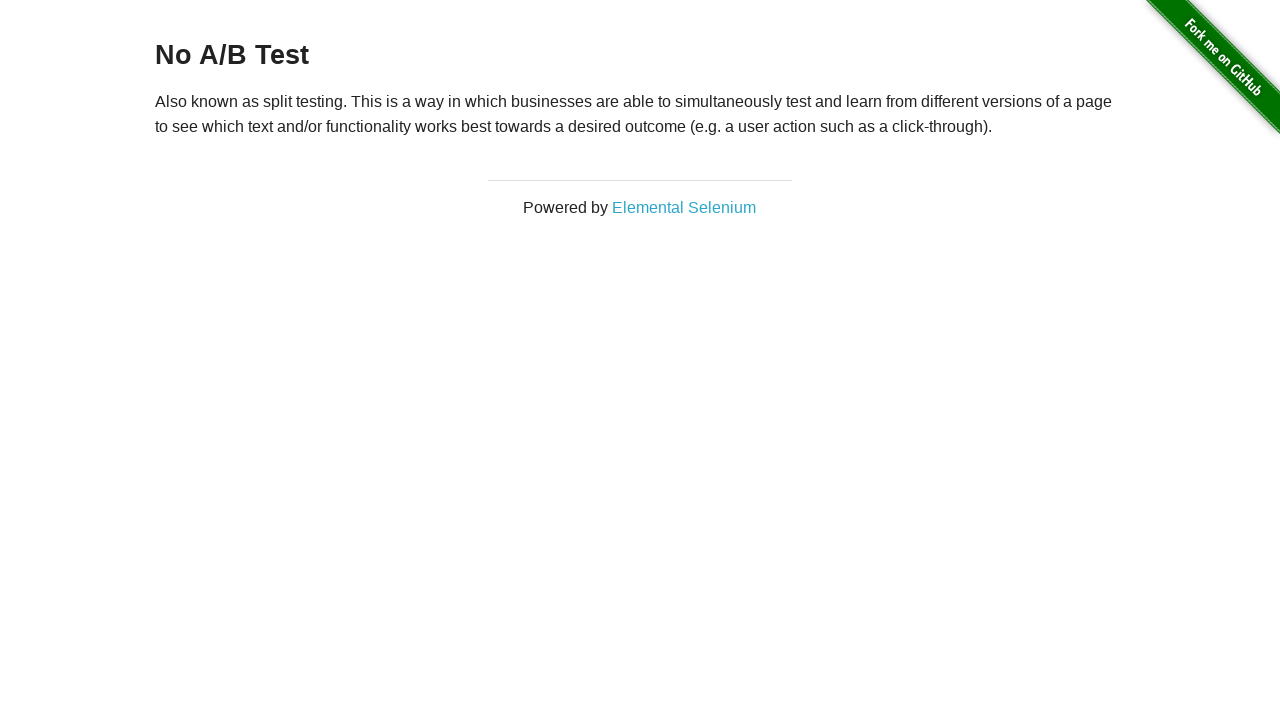